Navigates to WP.pl Polish portal website and verifies that anchor links are present on the page

Starting URL: http://wp.pl/

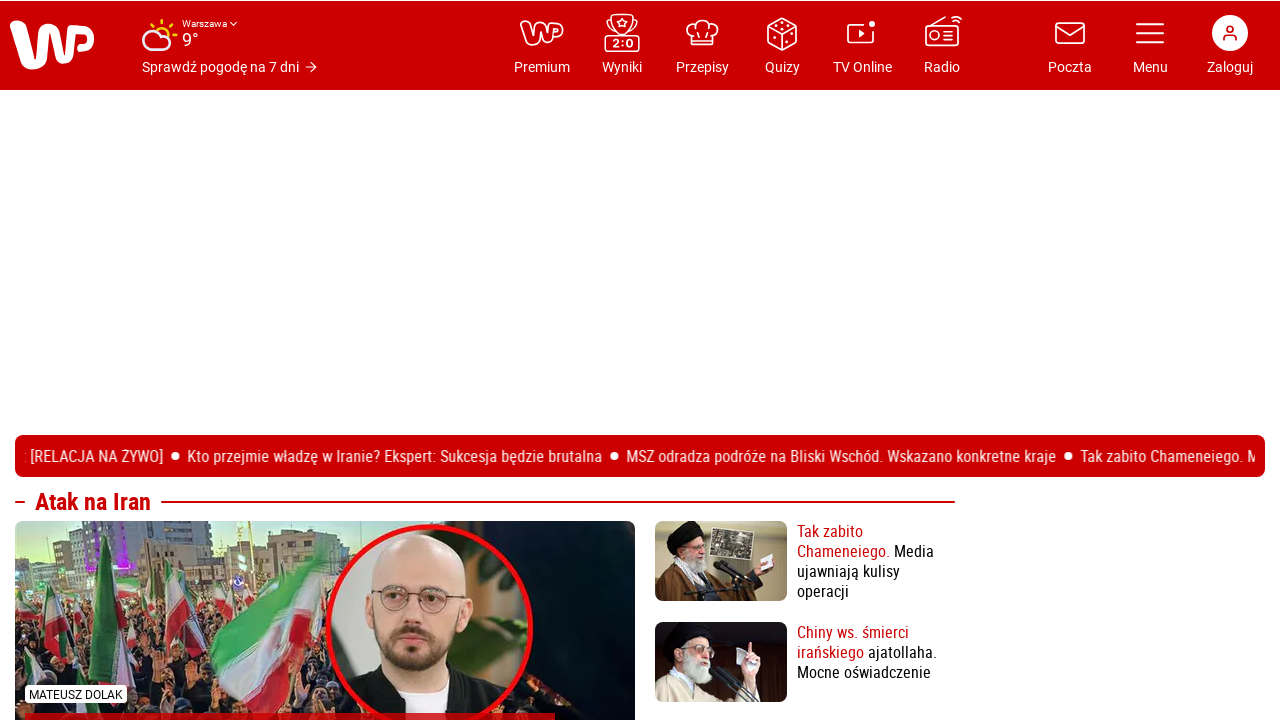

Navigated to WP.pl Polish portal website
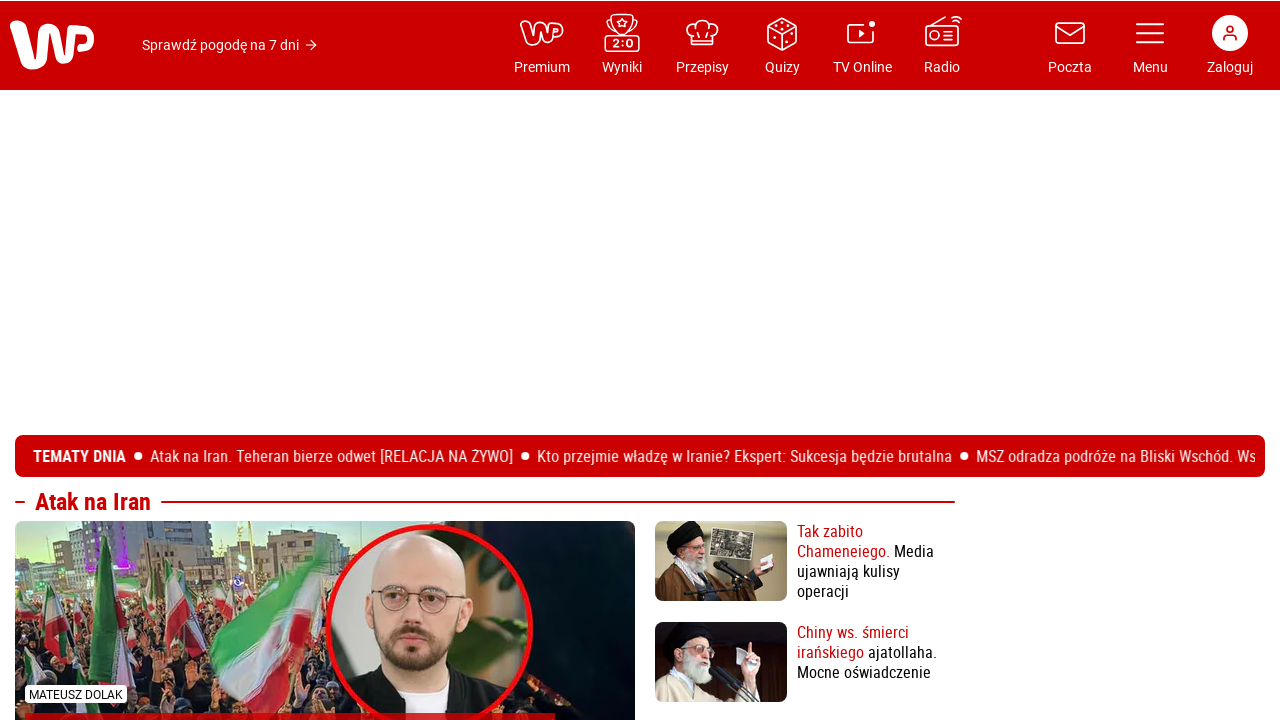

Waited for anchor links to be present on the page
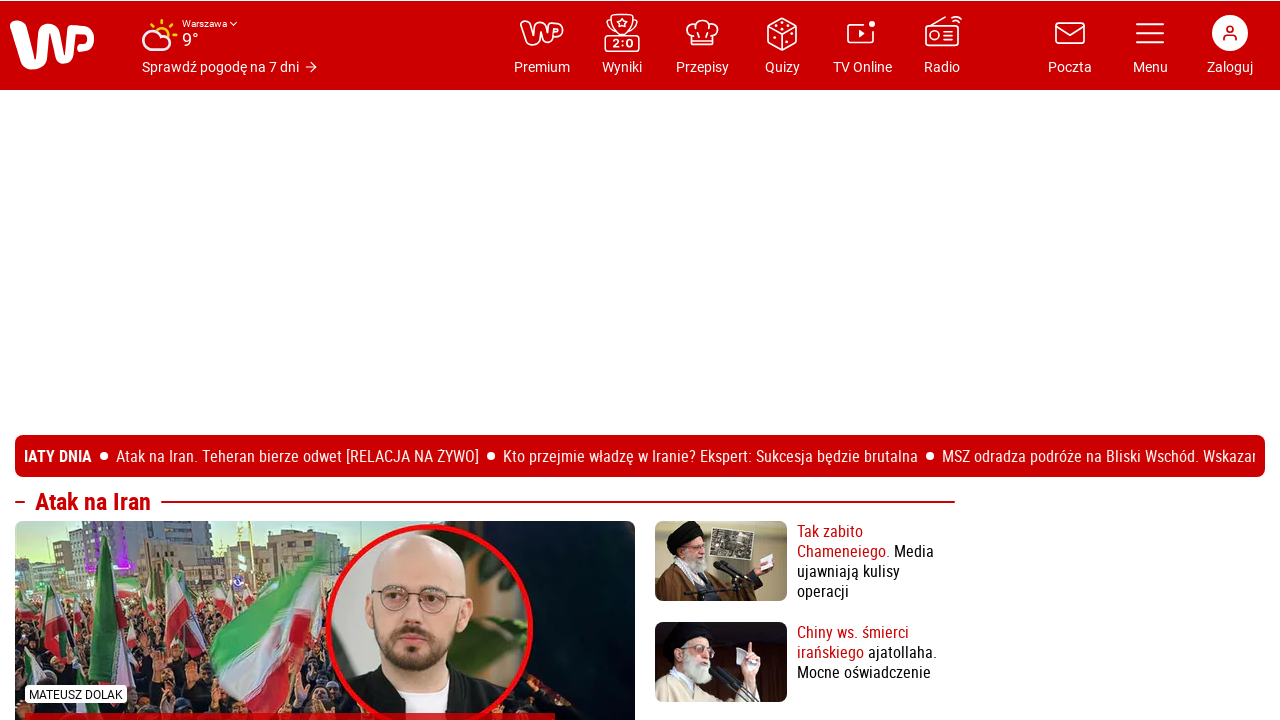

Verified that 491 anchor links are present on the page
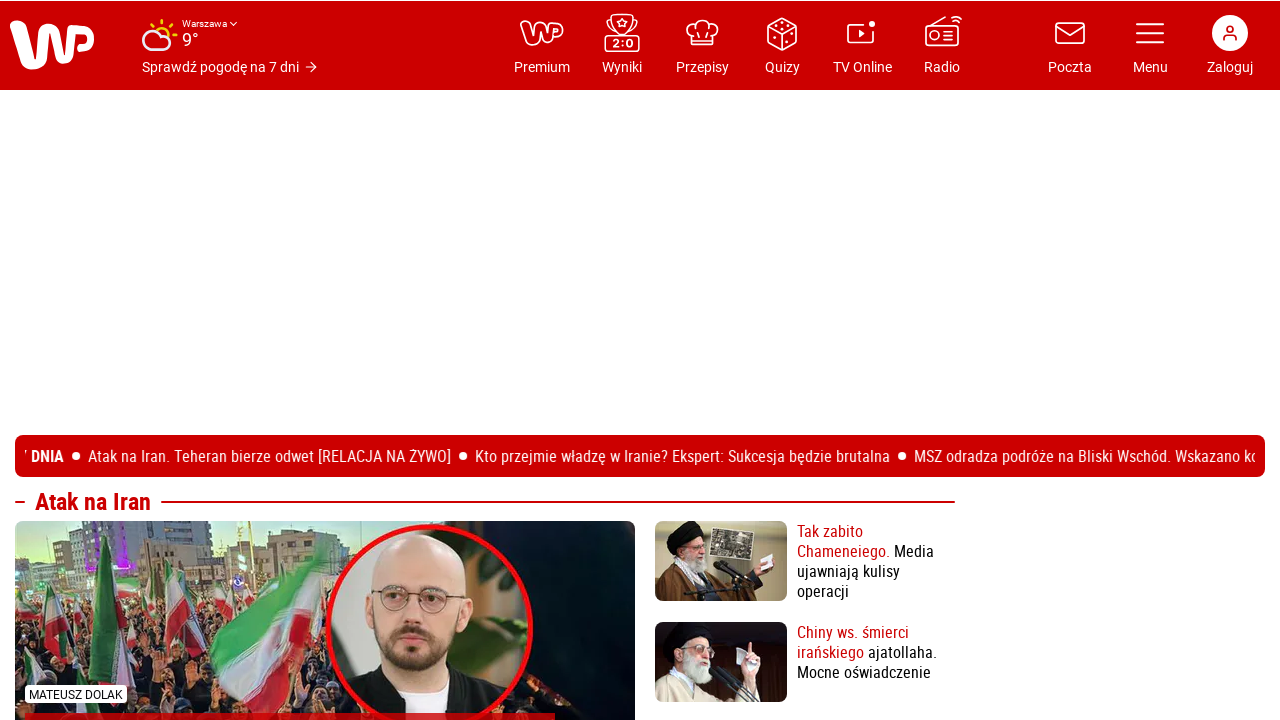

Assertion passed: anchor links are present on WP.pl
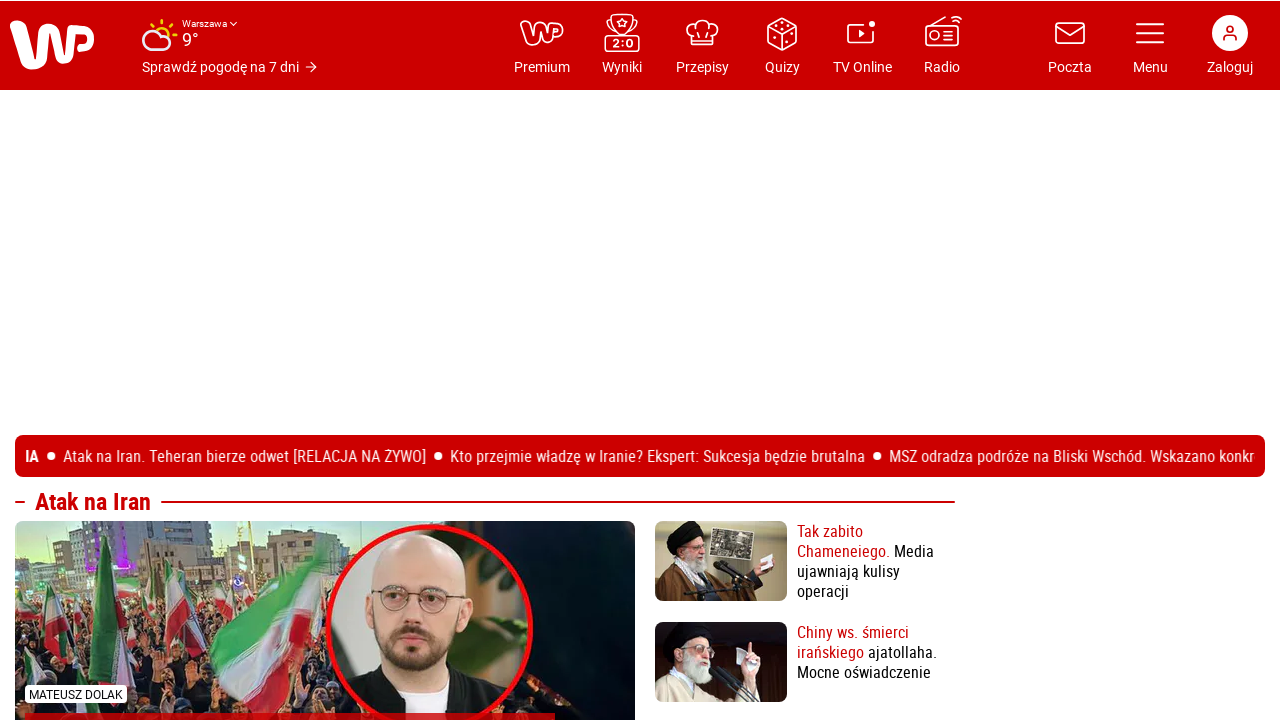

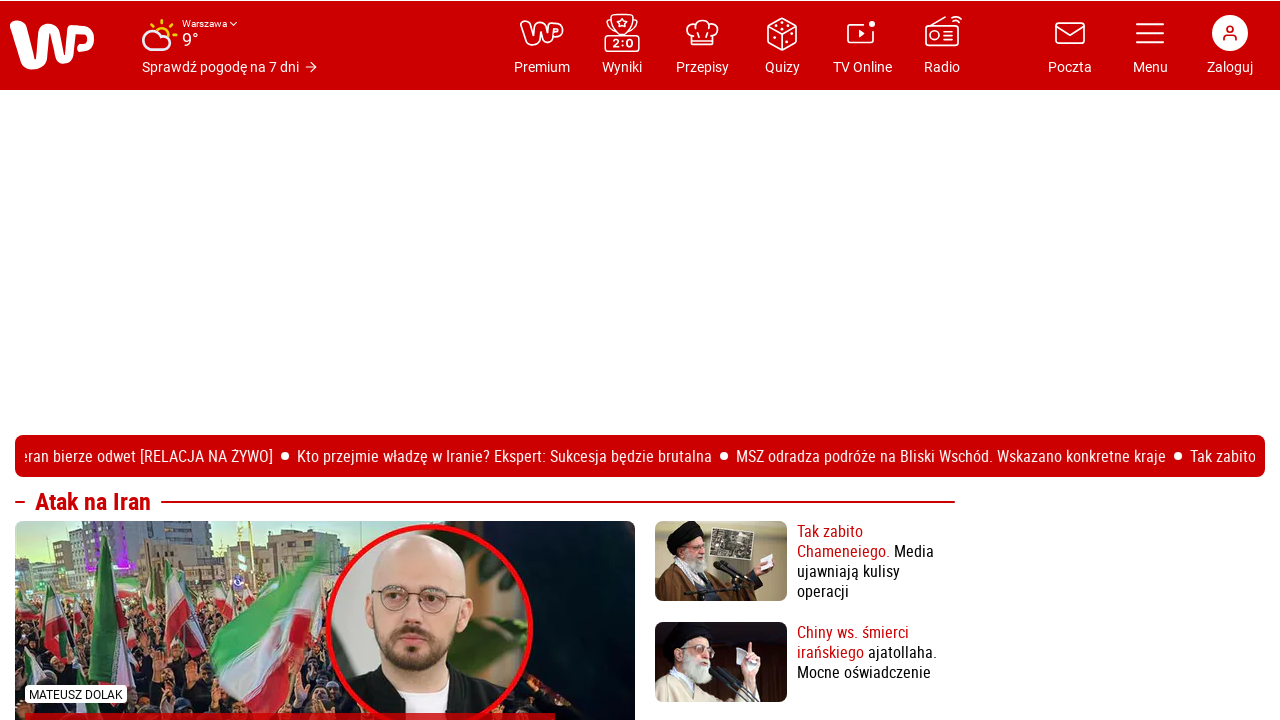